Tests JavaScript scroll functionality by scrolling down to a "CYDEO" link at the bottom of the page, then scrolling back up to the "Home" link at the top.

Starting URL: https://practice.cydeo.com/large

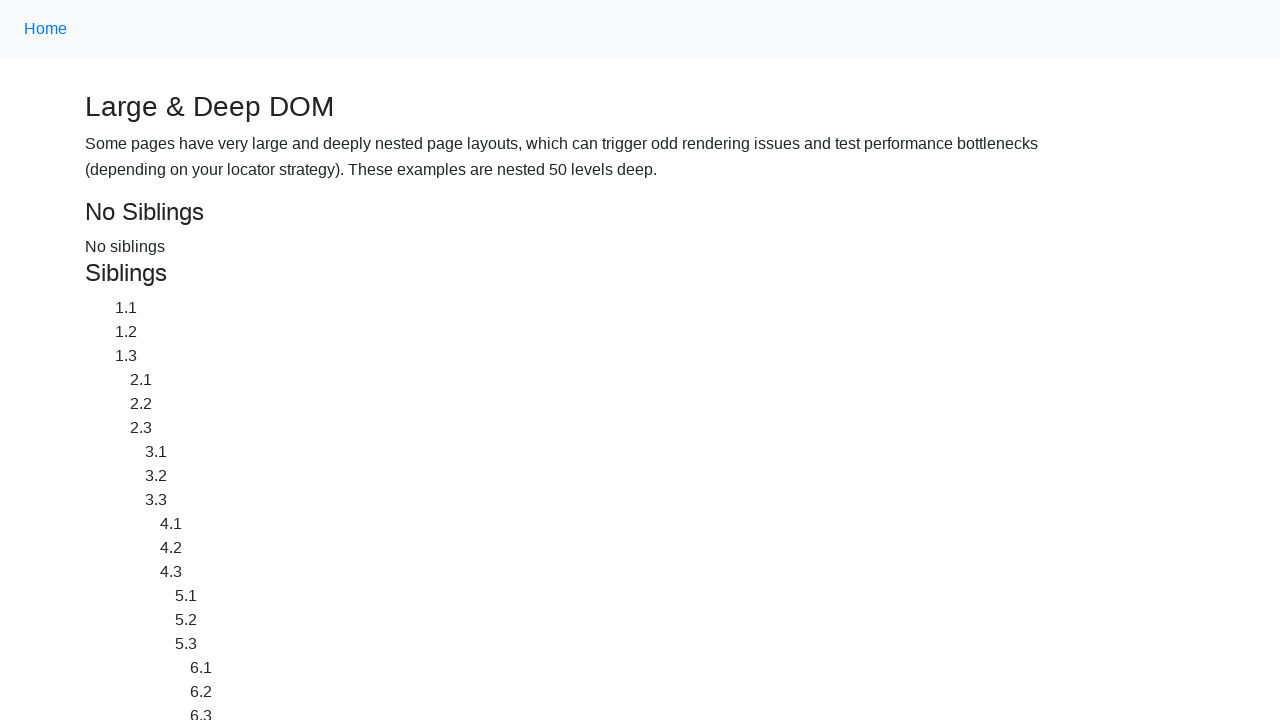

Located the CYDEO link at the bottom of the page
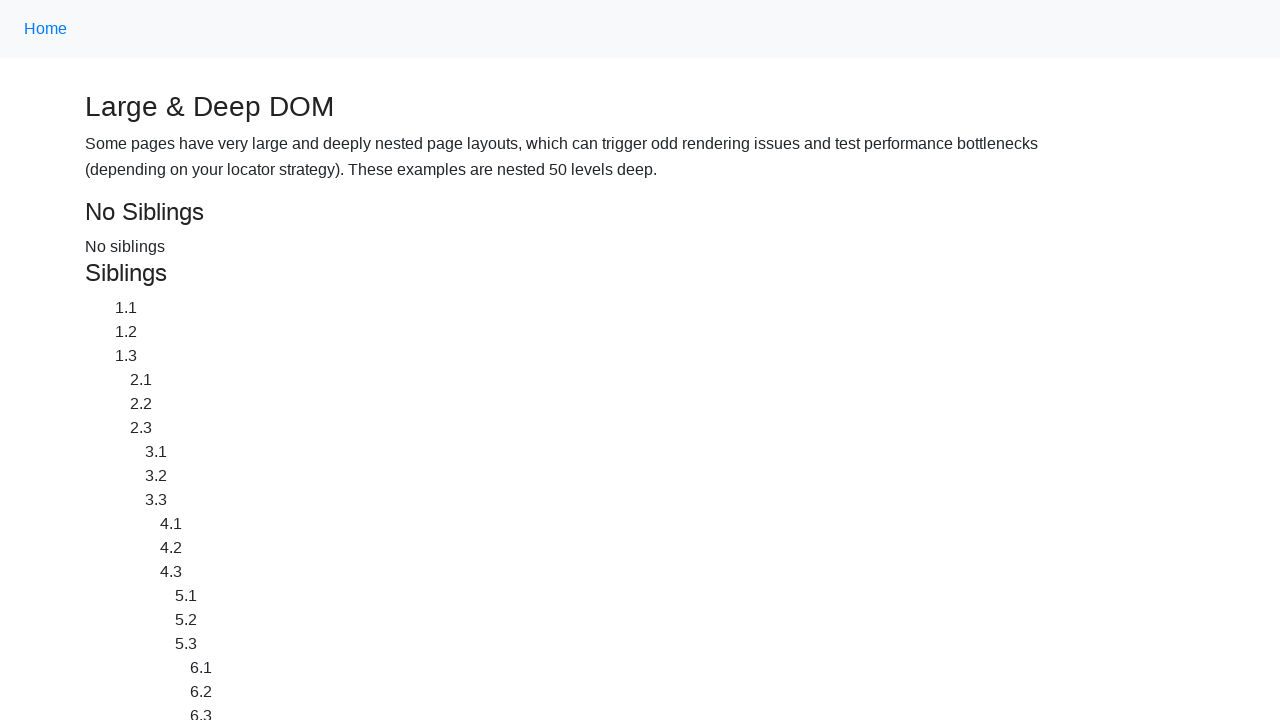

Located the Home link at the top of the page
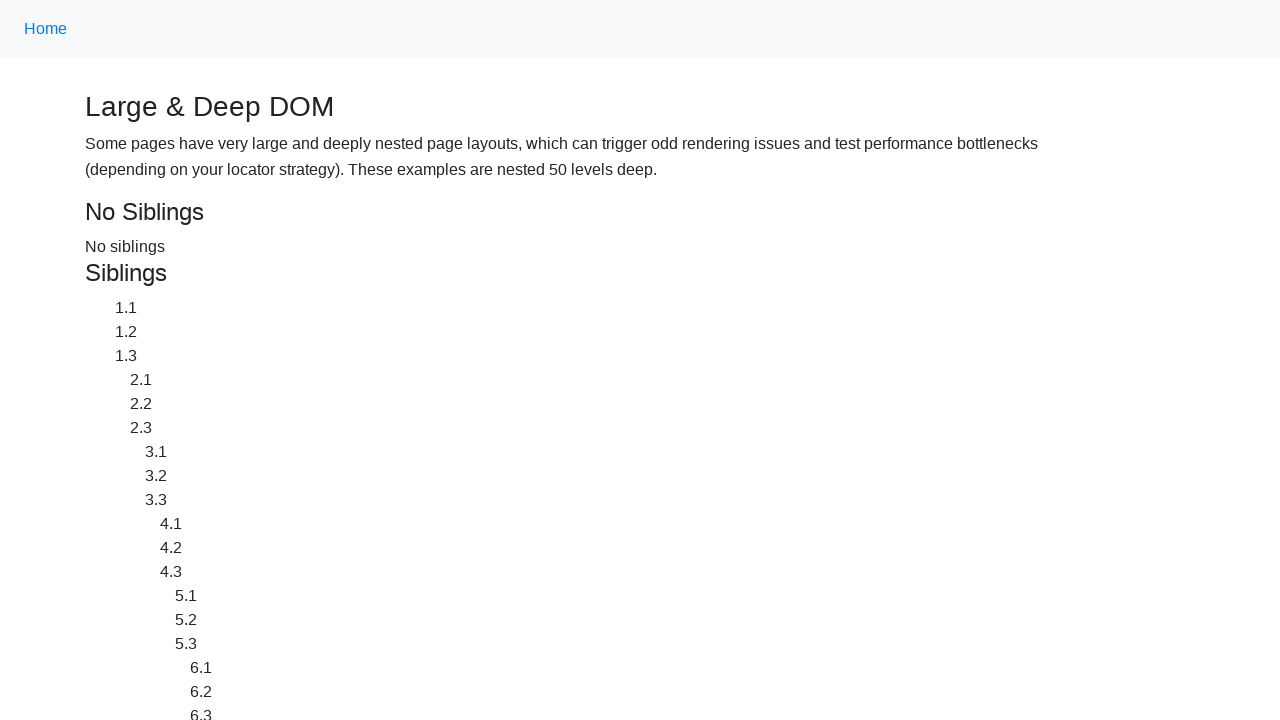

Scrolled down to CYDEO link at the bottom of the page
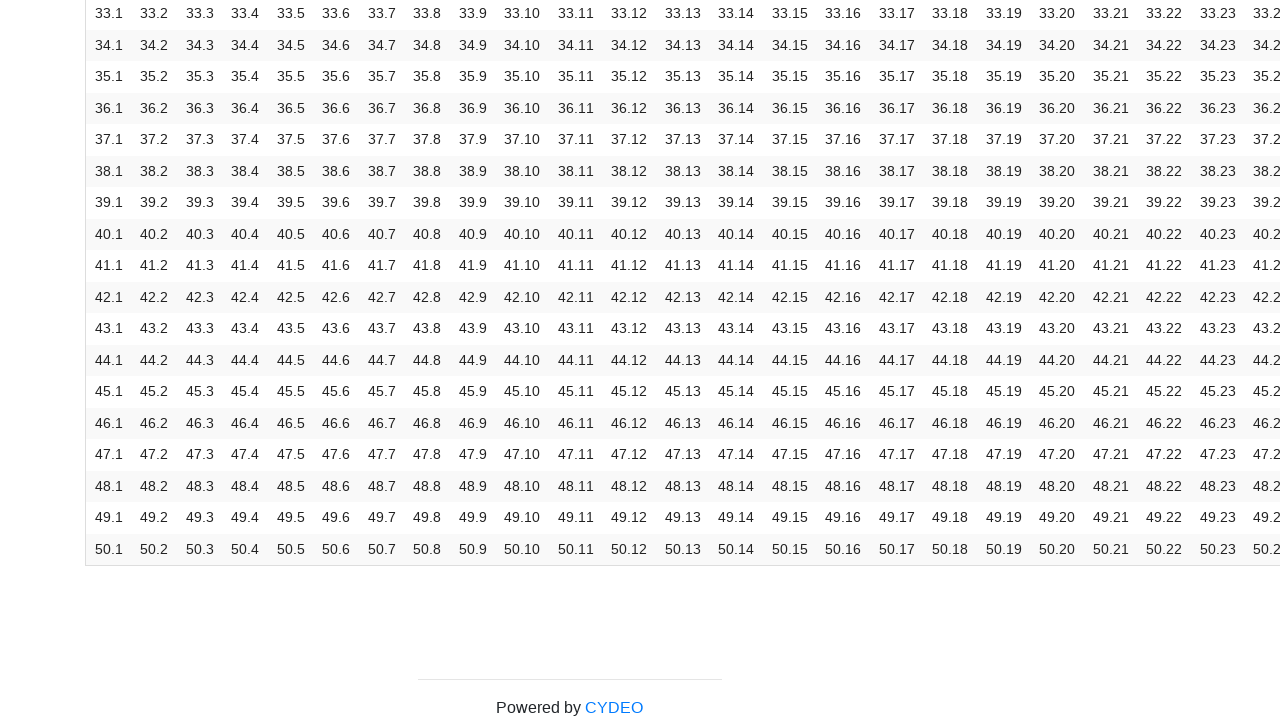

Waited 2 seconds to observe scroll to CYDEO link
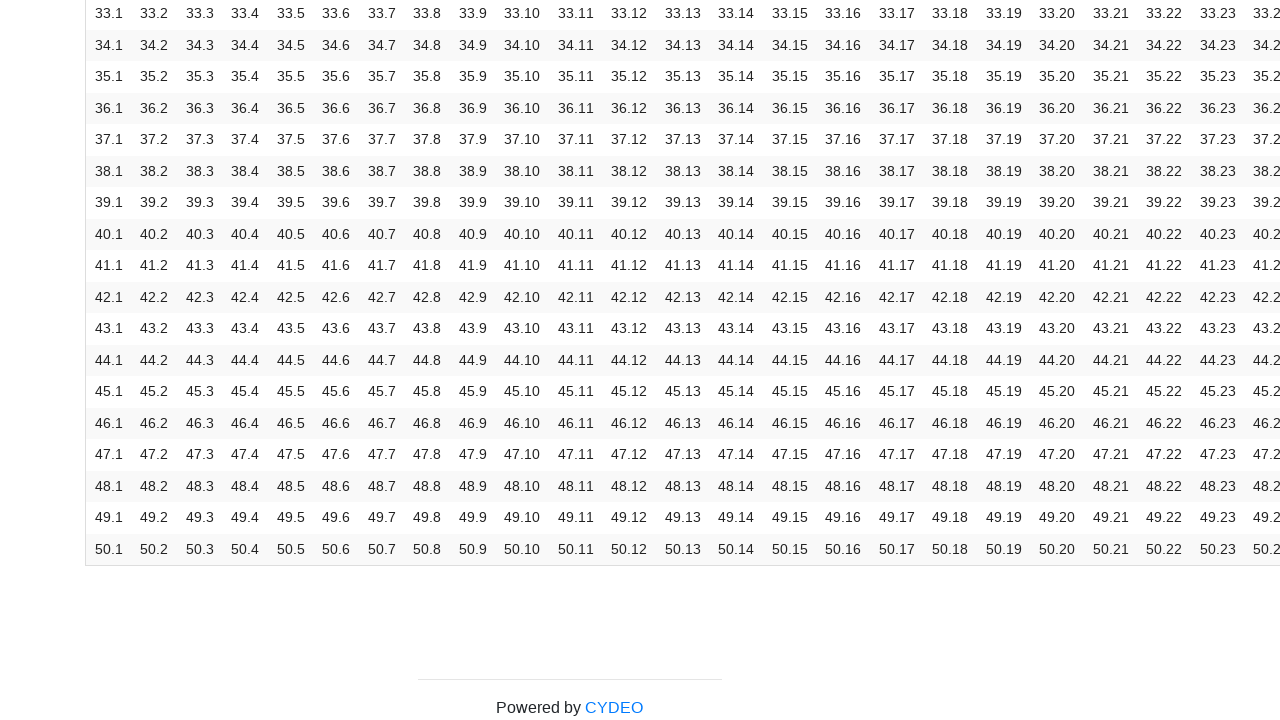

Scrolled up to Home link at the top of the page
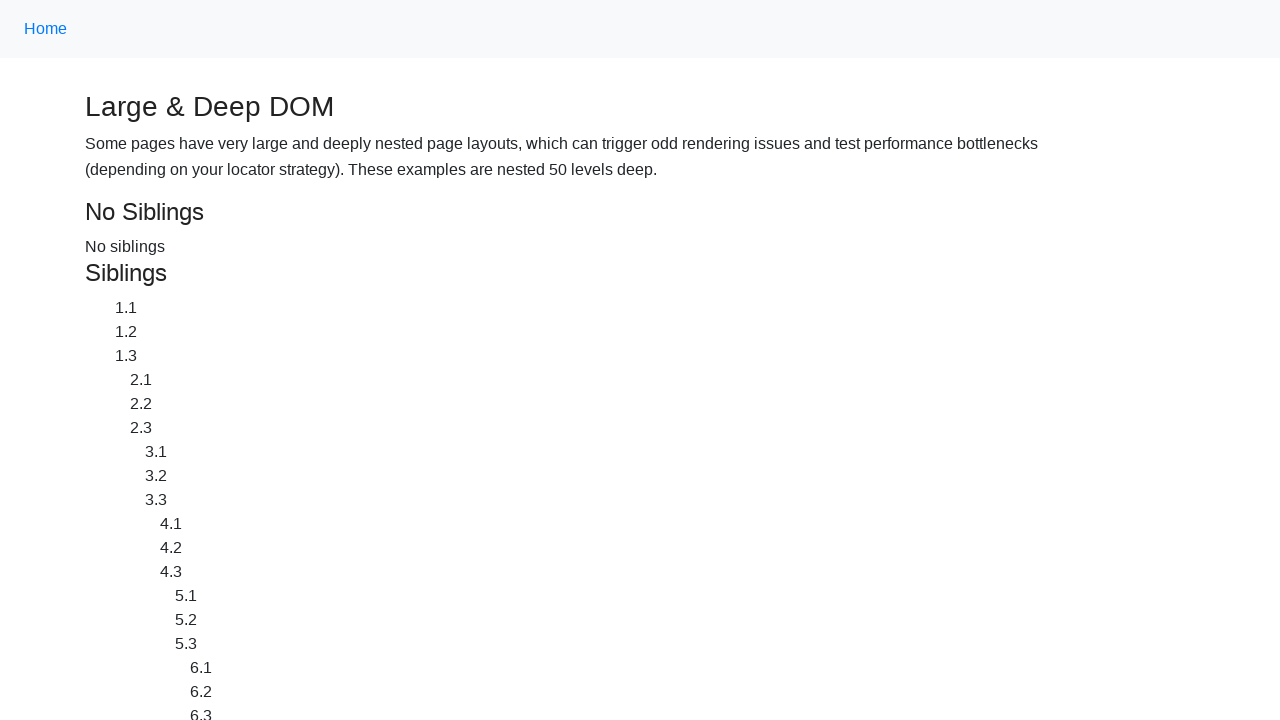

Waited 2 seconds to observe scroll to Home link
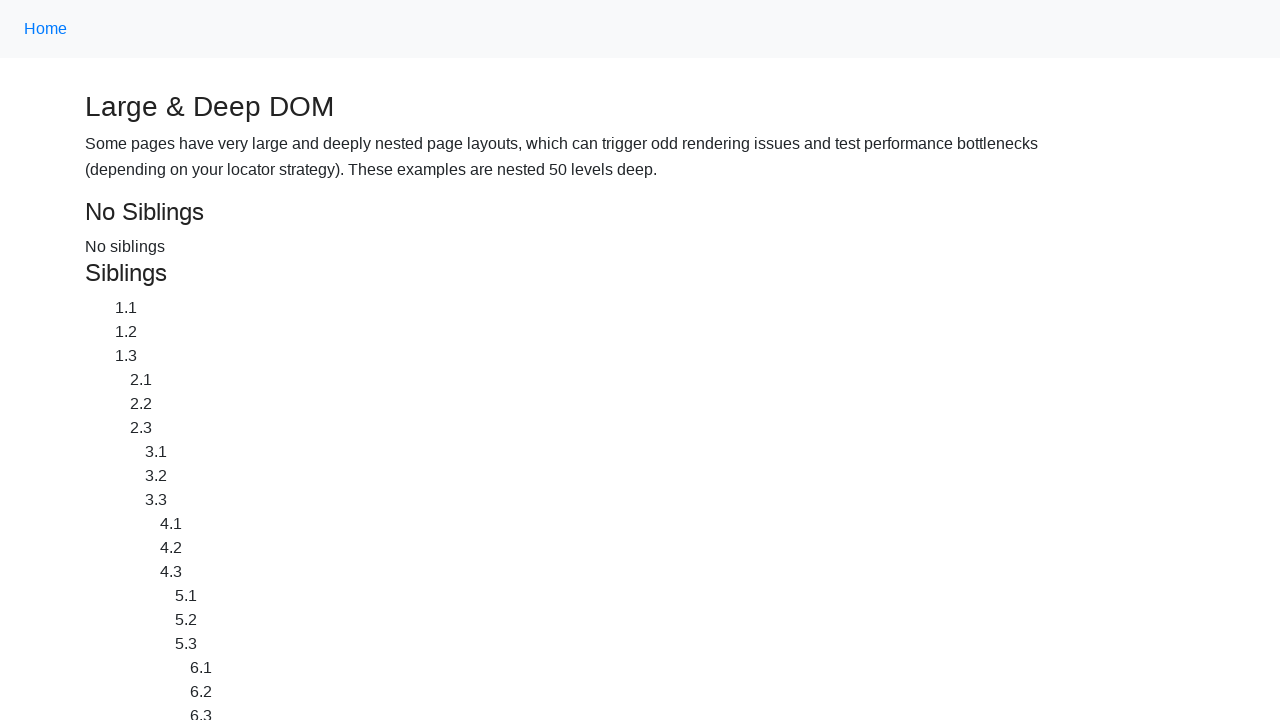

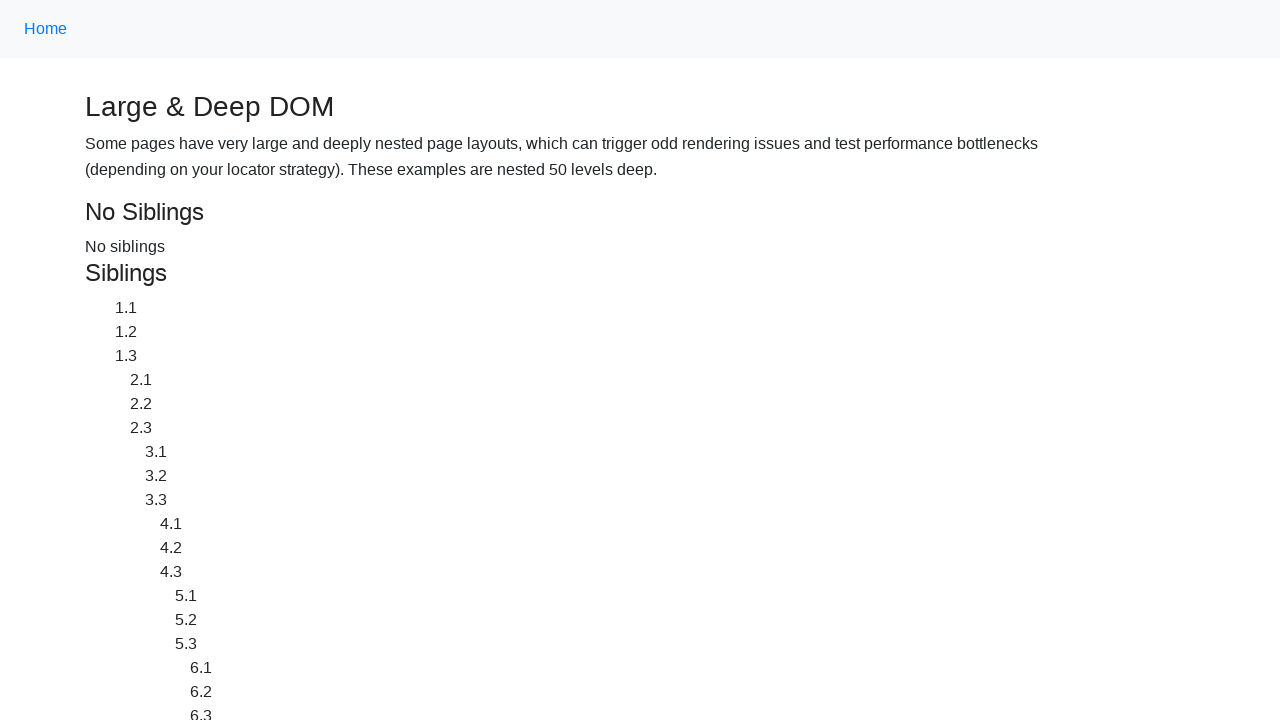